Tests JavaScript prompt dialog by clicking the prompt button, entering text, accepting the dialog, and verifying the result message

Starting URL: https://the-internet.herokuapp.com/javascript_alerts

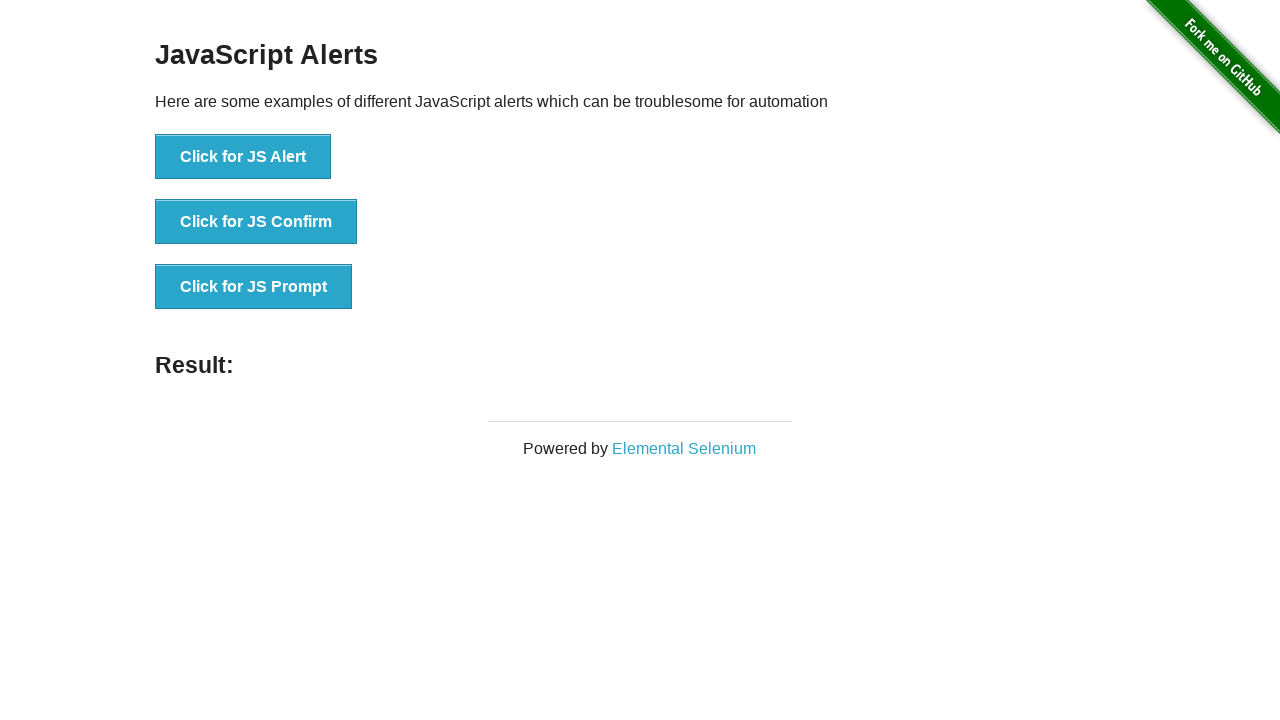

Clicked the JavaScript prompt button at (254, 287) on xpath=//*[@id='content']/div/ul/li[3]/button
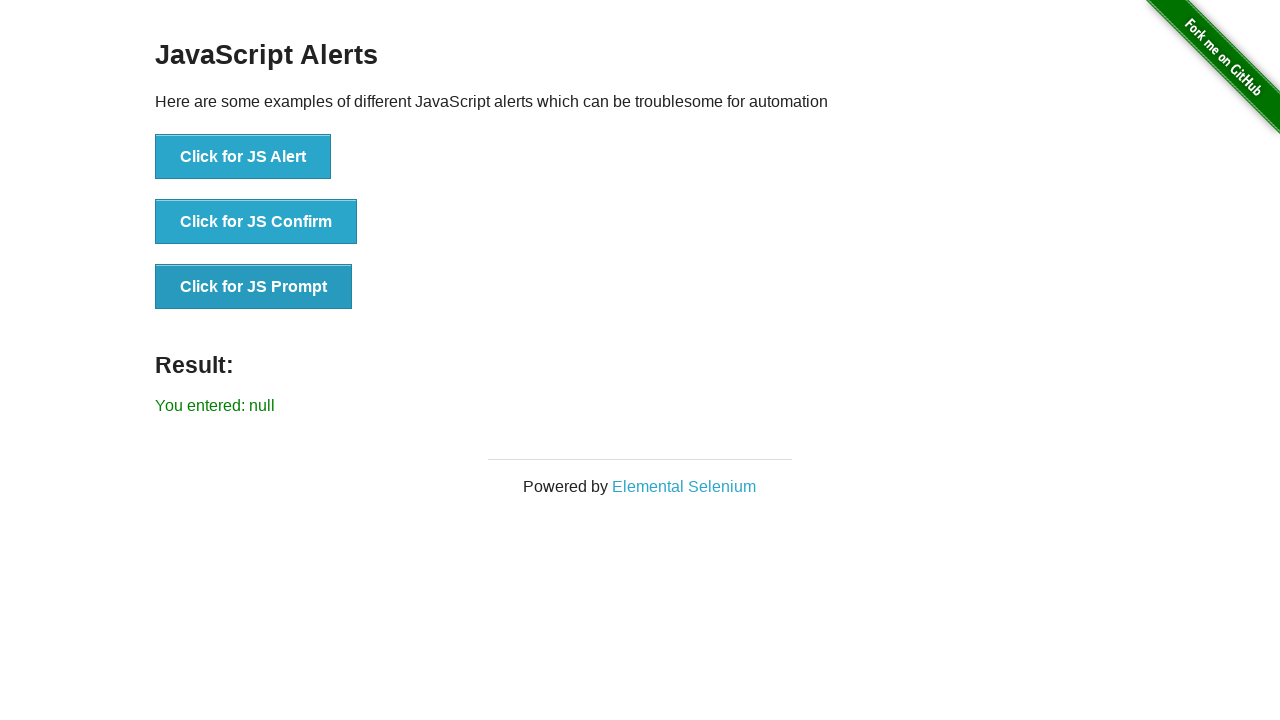

Set up dialog handler to accept prompt with text 'testuj.pl'
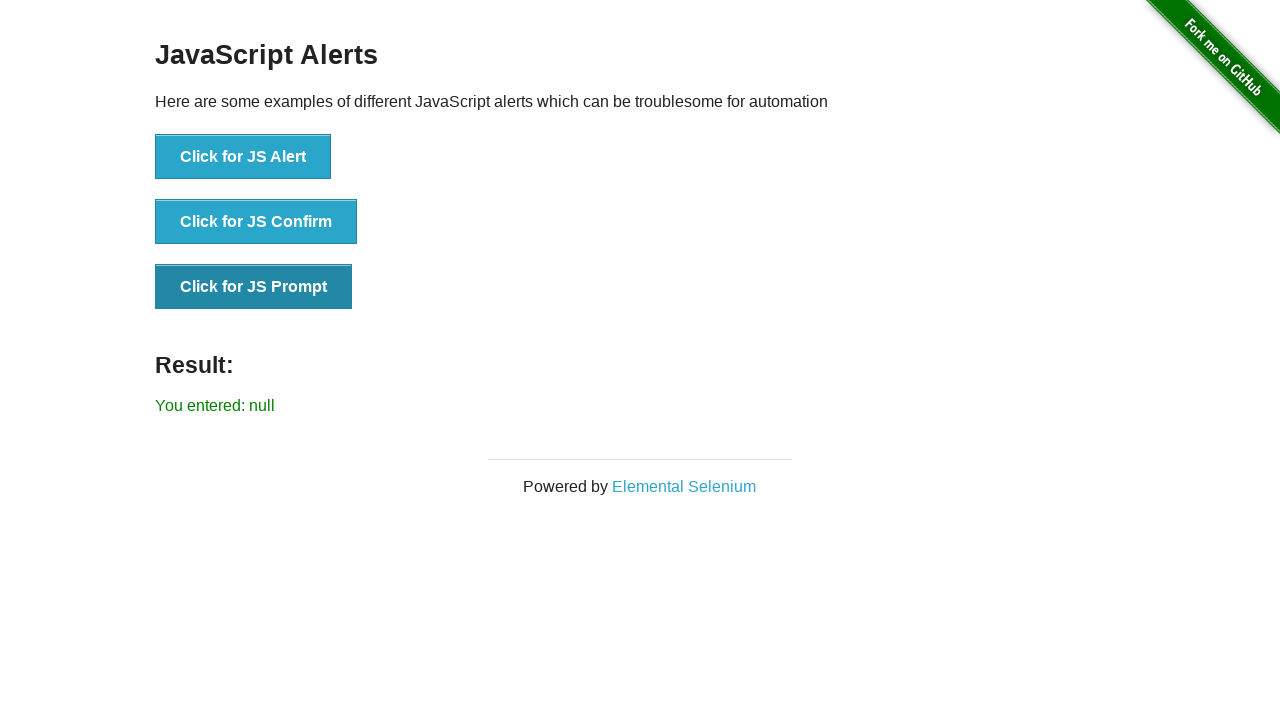

Result message element loaded after accepting prompt dialog
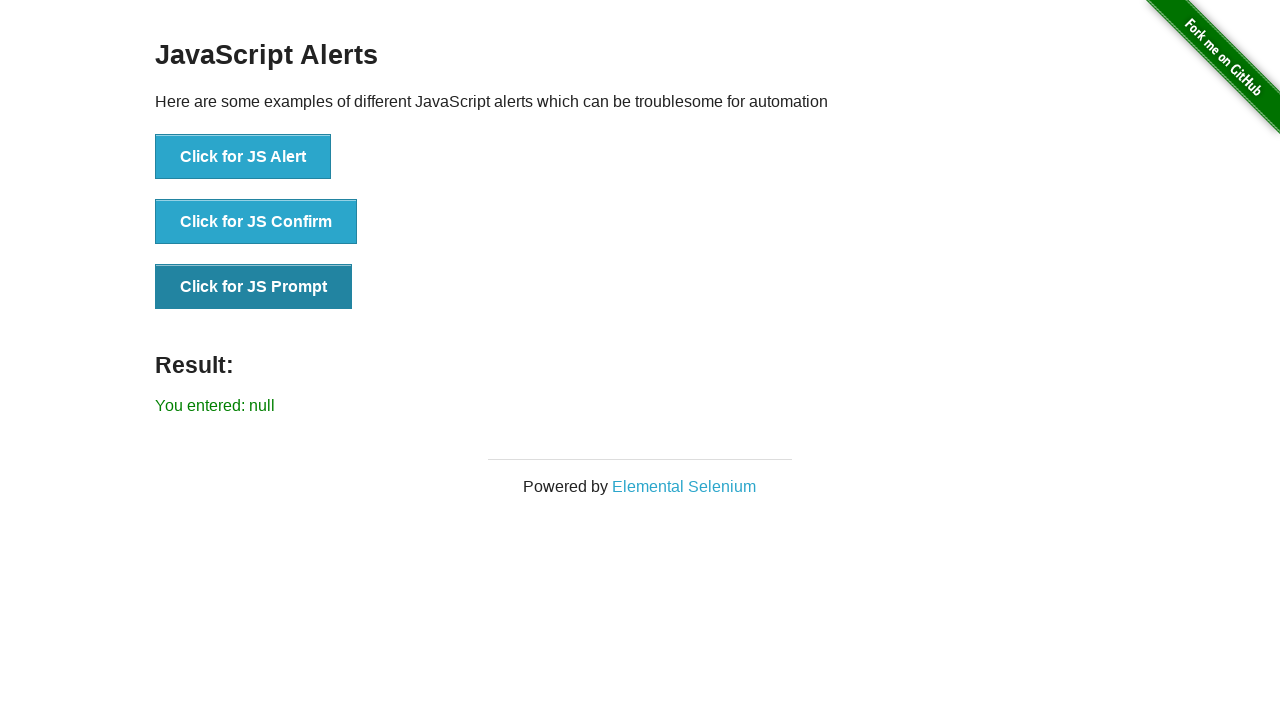

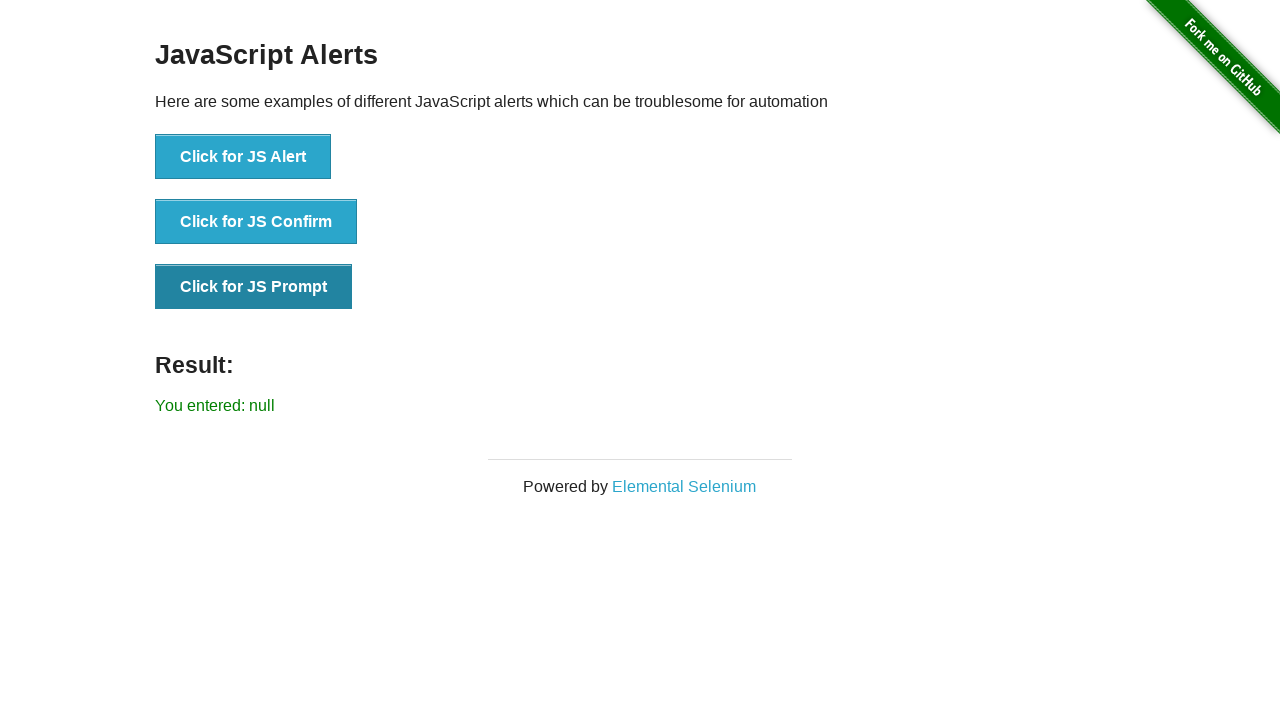